Tests the Radio Button functionality by selecting the "Yes" radio button option.

Starting URL: https://demoqa.com/

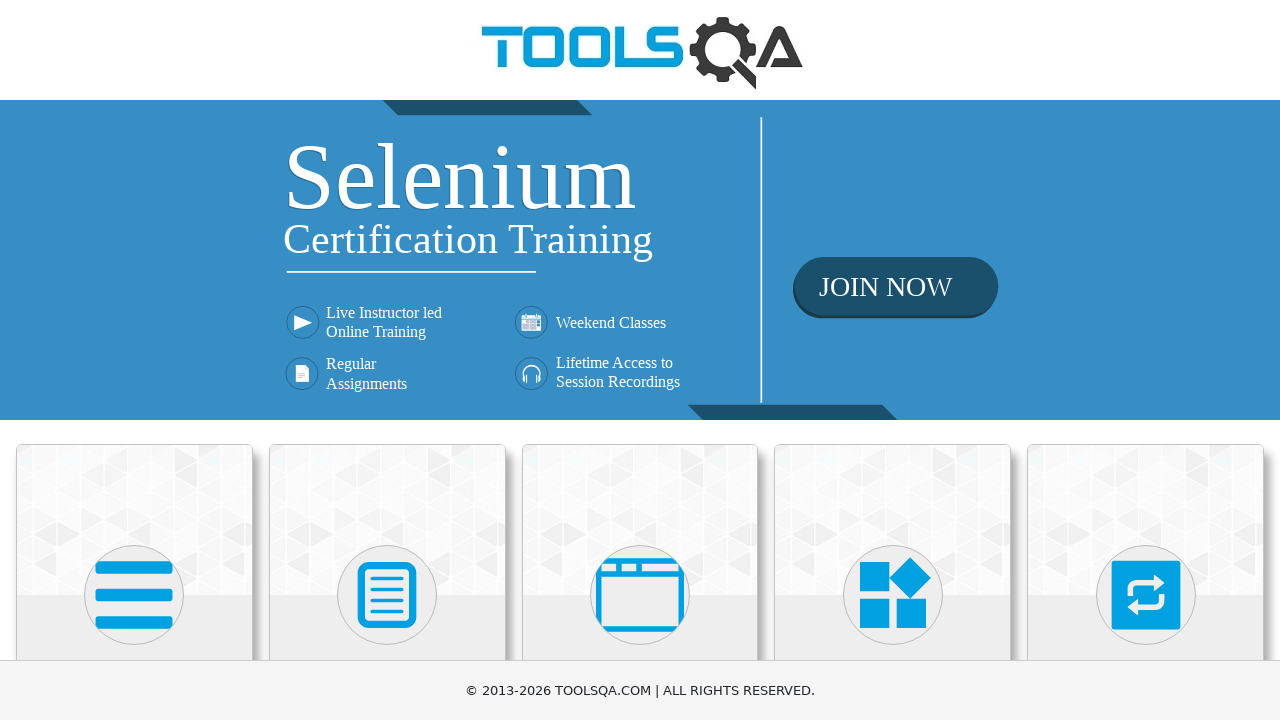

Clicked on Elements card to navigate to Elements section at (134, 360) on text=Elements
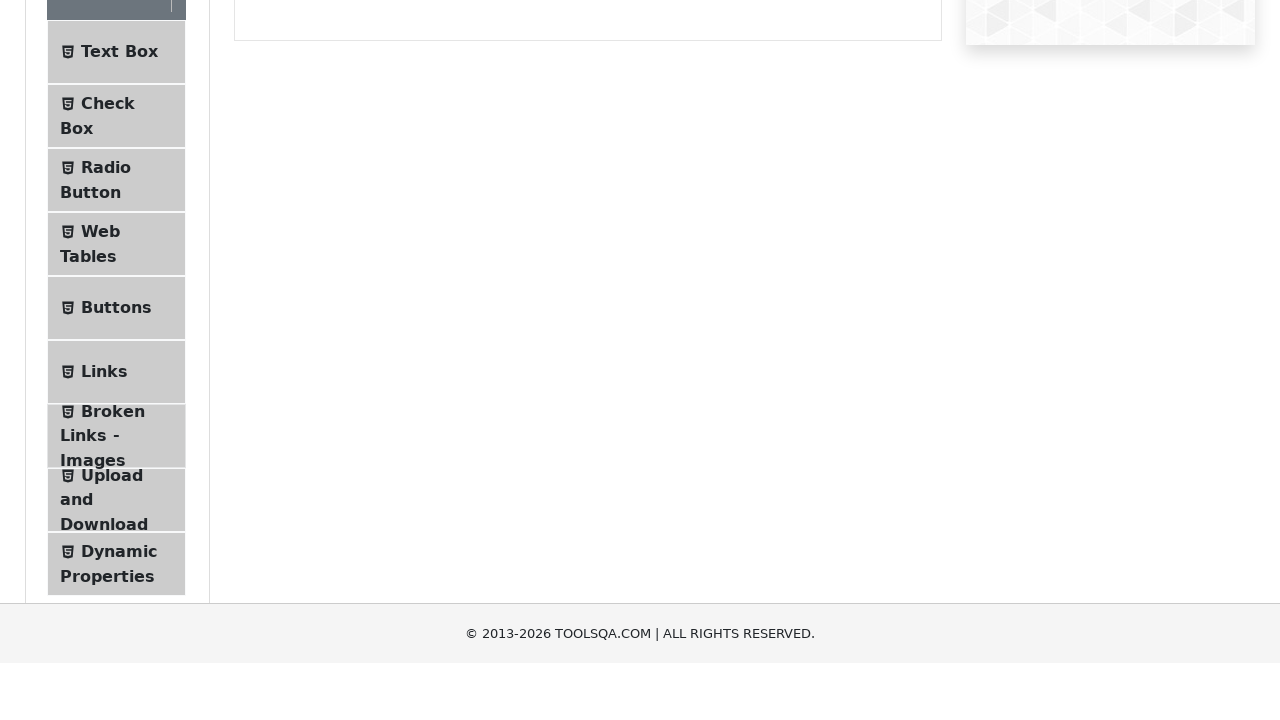

Clicked on Radio Button menu item to open Radio Button tab at (106, 376) on text=Radio Button
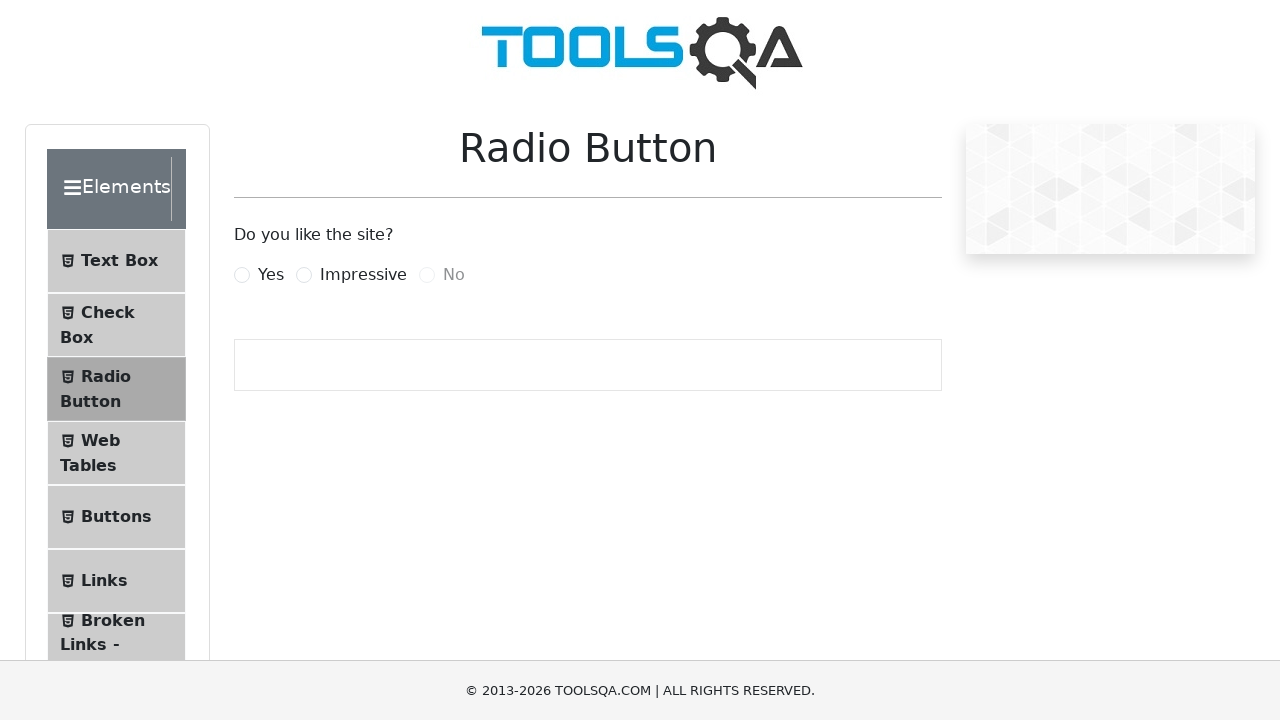

Clicked on Yes radio button to select it at (271, 275) on label[for='yesRadio']
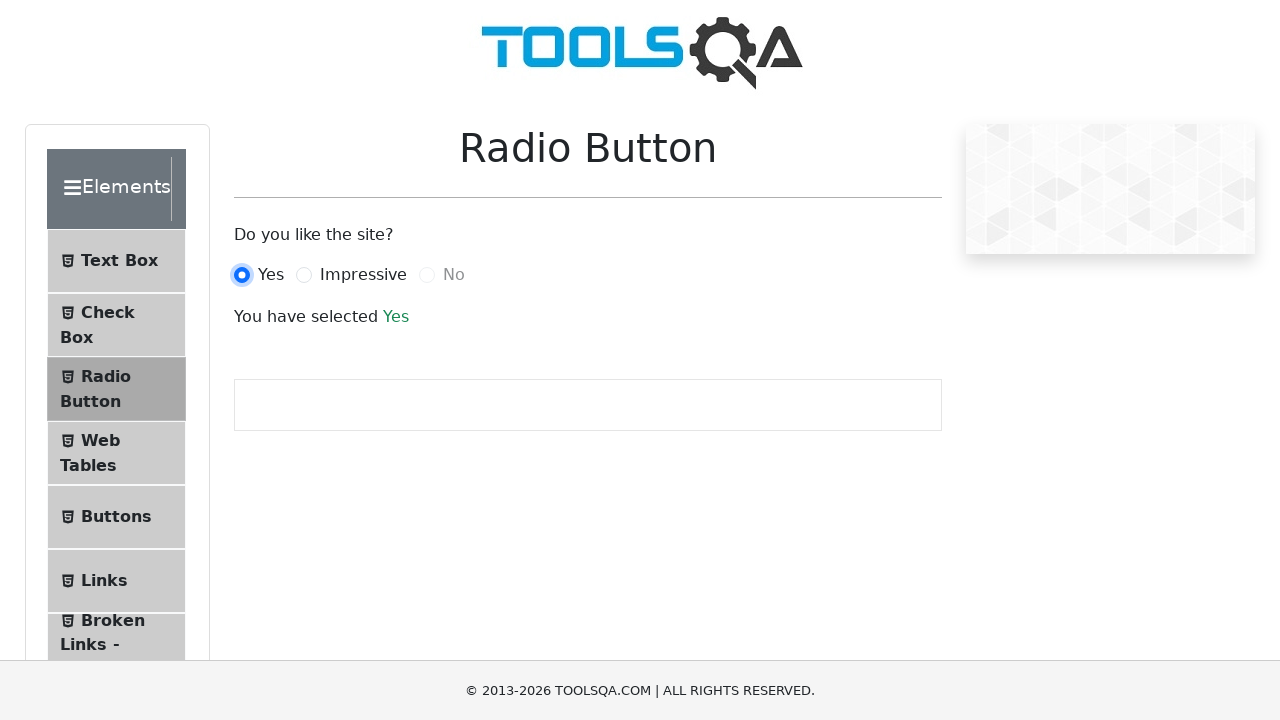

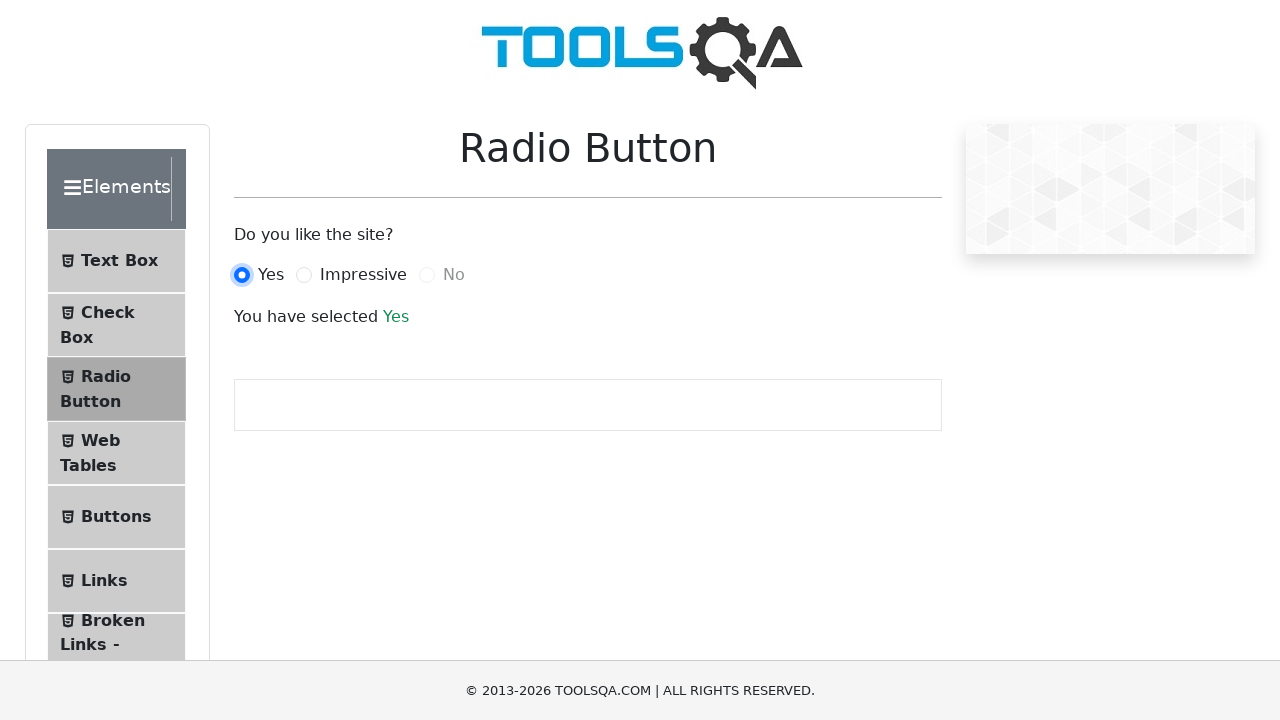